Tests accepting a browser alert dialog and verifying the result message

Starting URL: https://demoqa.com/

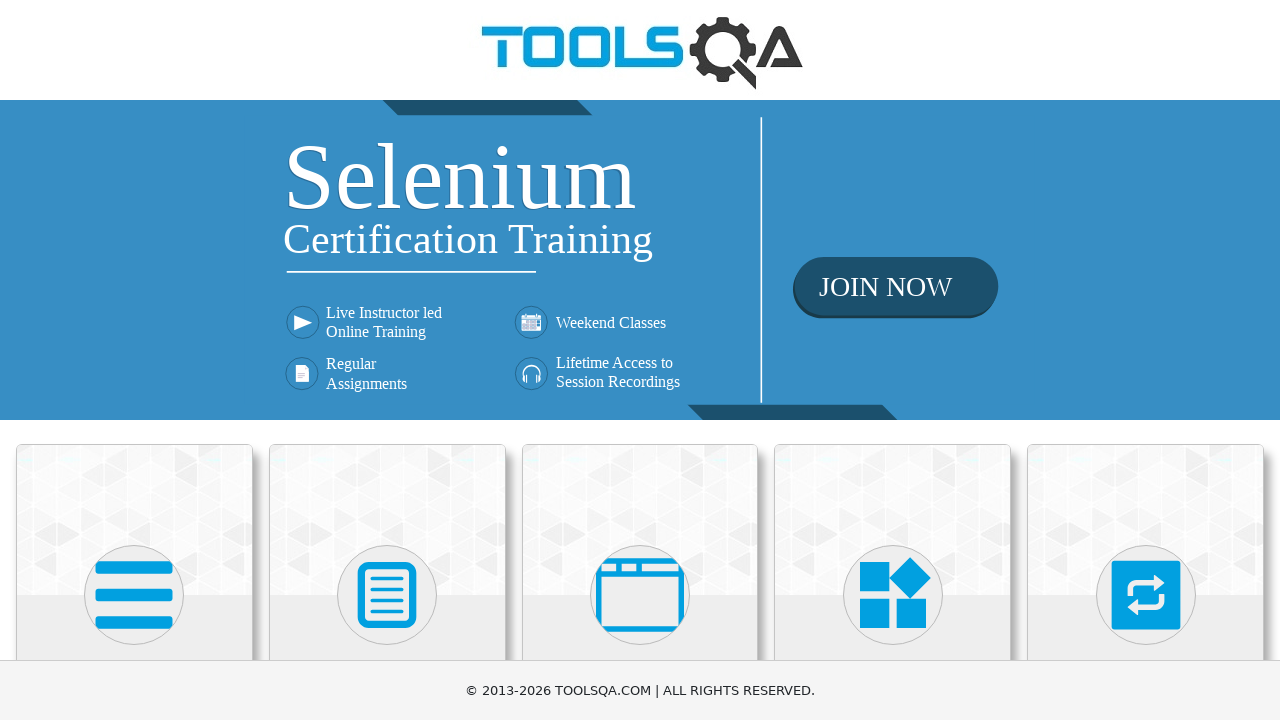

Clicked on 'Alerts, Frame & Windows' card at (640, 360) on xpath=//h5[text()='Alerts, Frame & Windows']
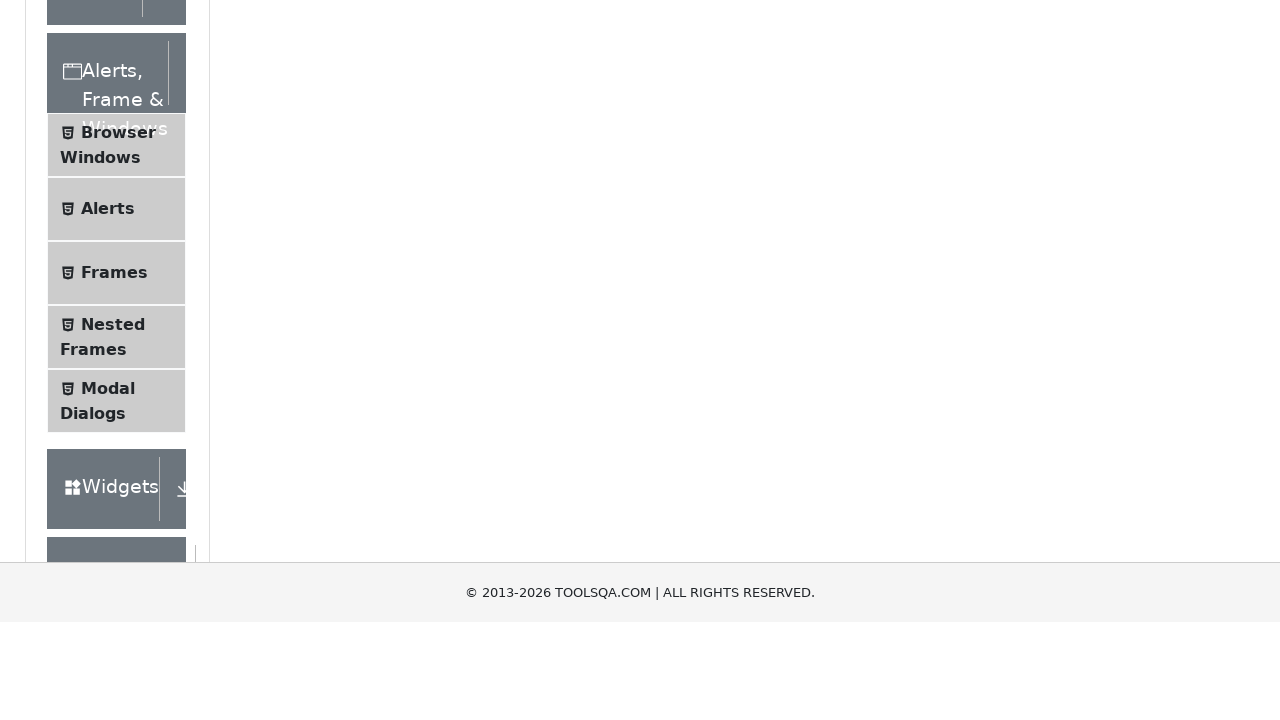

Clicked on Alerts menu item at (116, 501) on (//li[@id='item-1'])[2]
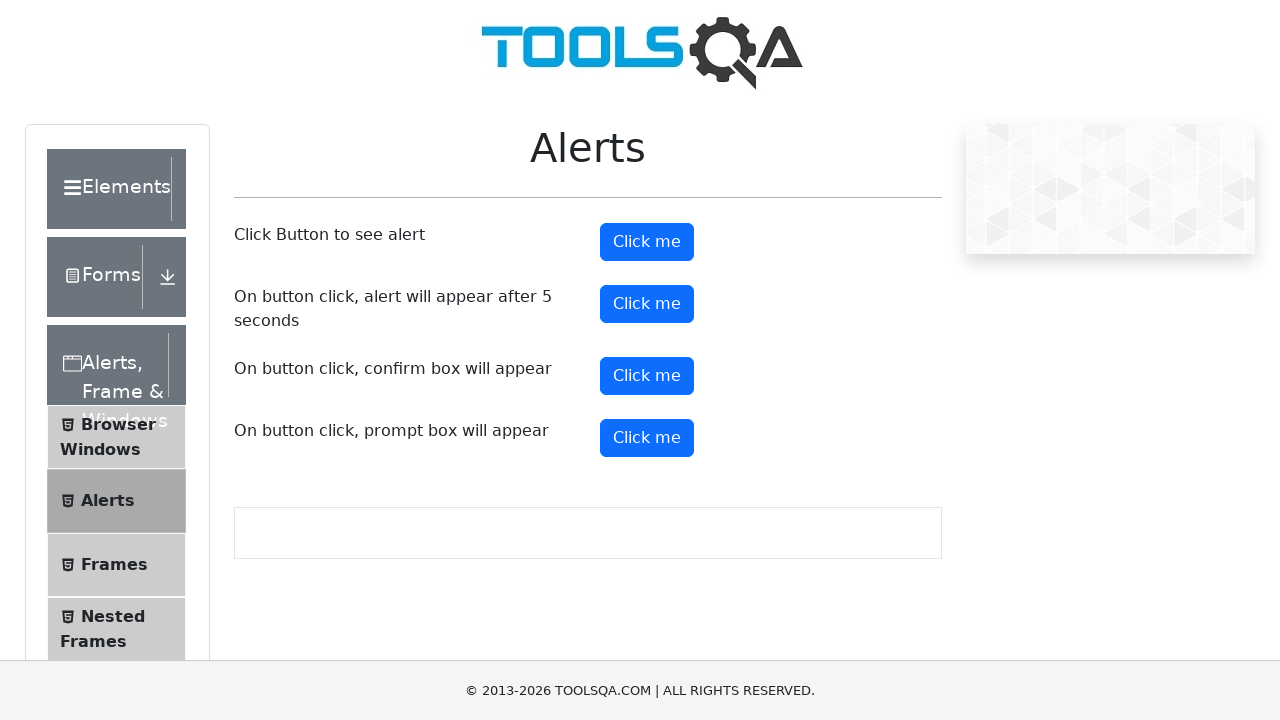

Set up dialog handler to automatically accept alerts
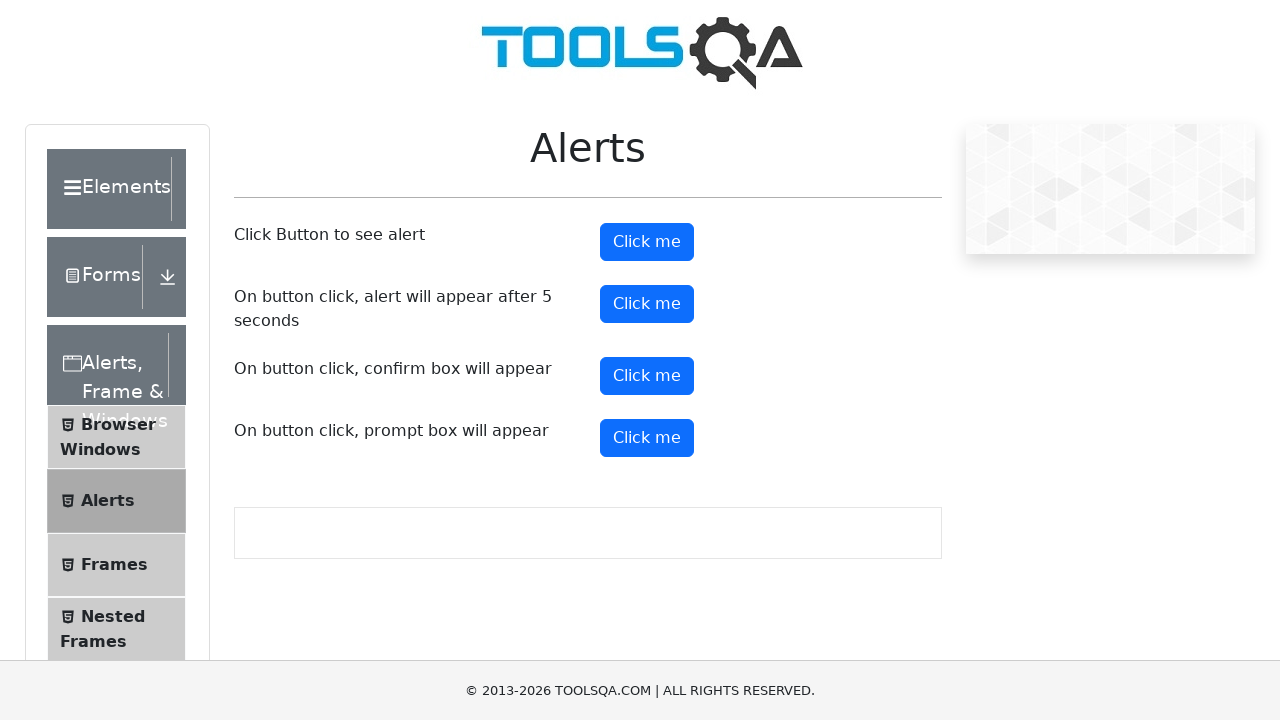

Clicked confirm button to trigger alert dialog at (647, 376) on #confirmButton
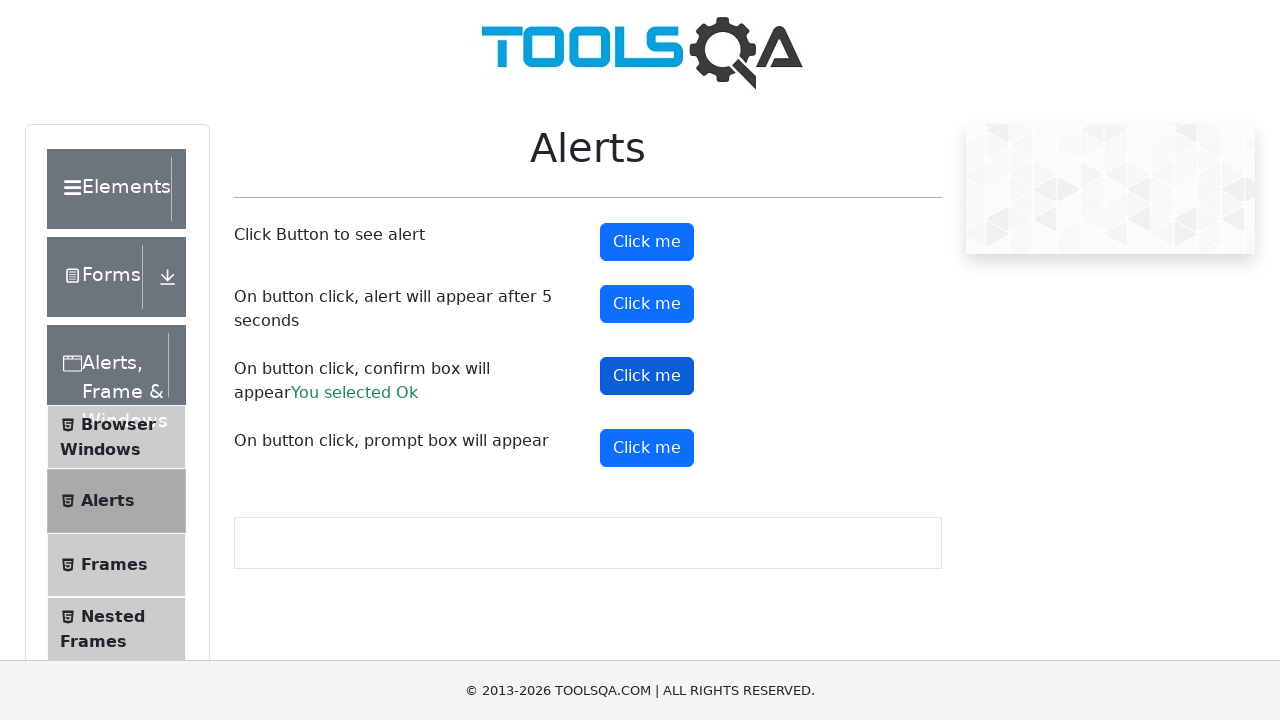

Result message appeared after accepting the alert
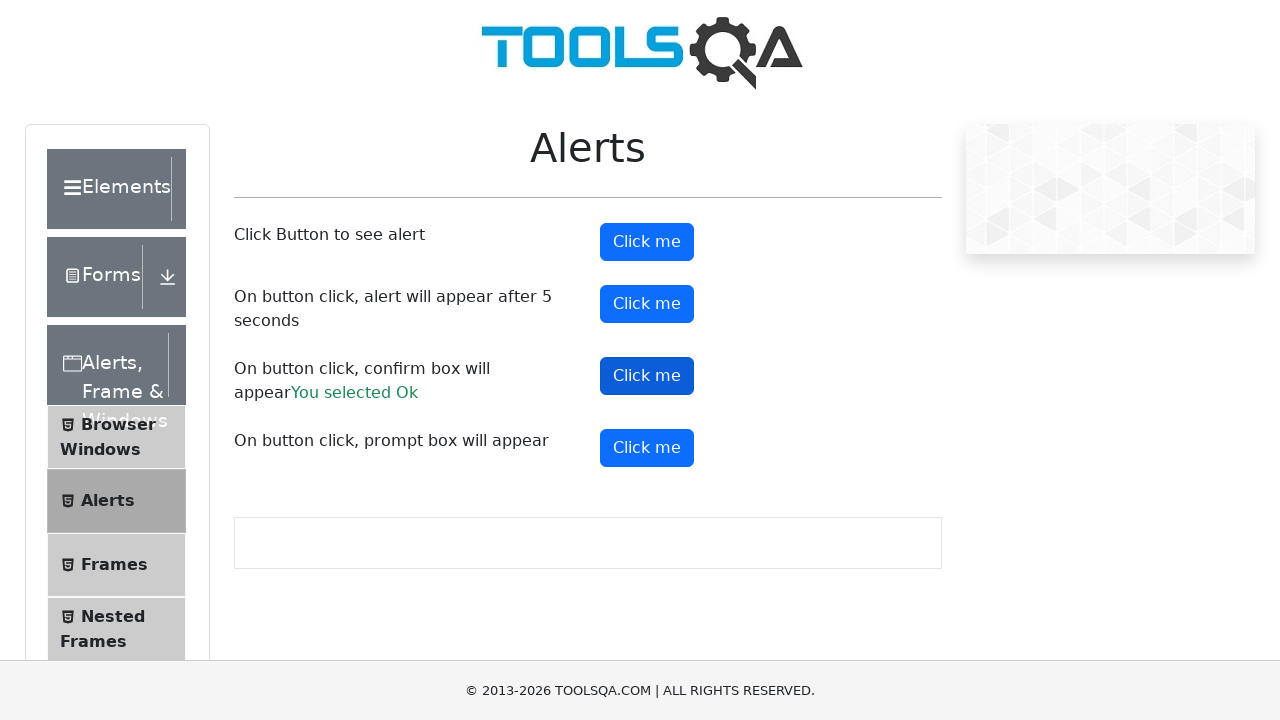

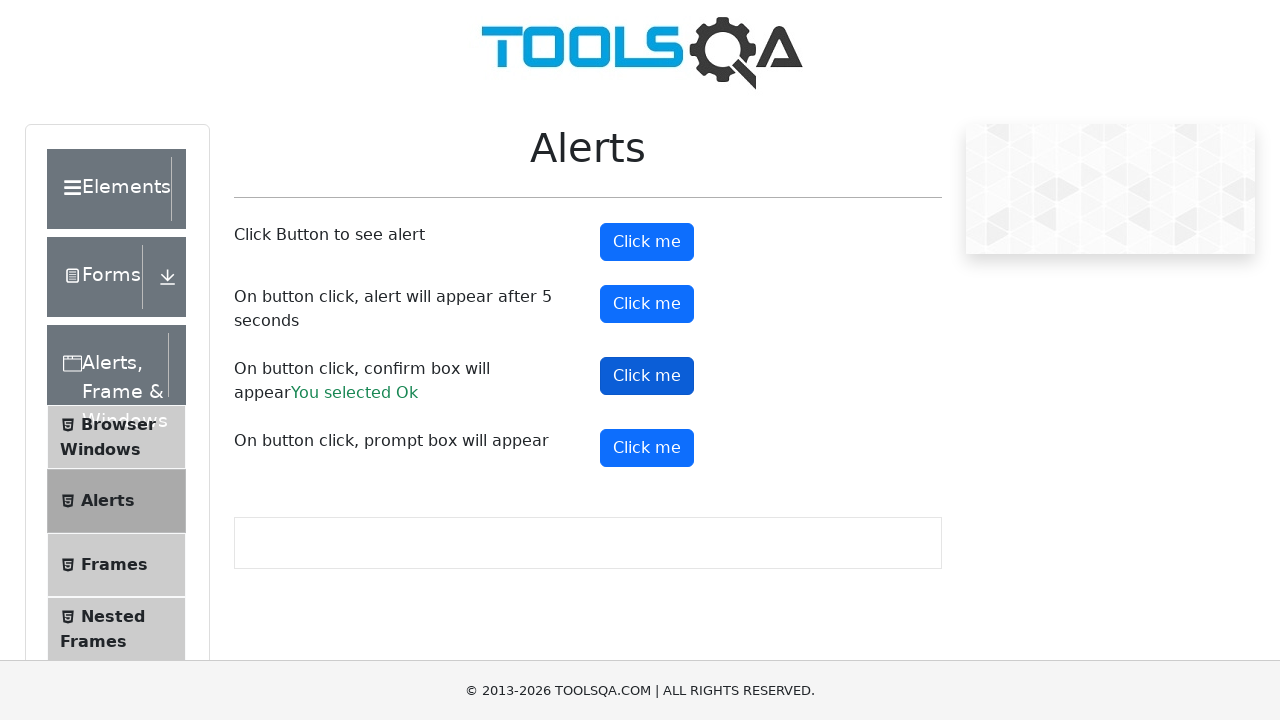